Tests the search functionality on a software engineering documentation page by clicking the search button, entering a search query "UML", and verifying that relevant results appear.

Starting URL: https://maciejskorski.github.io/software_engineering

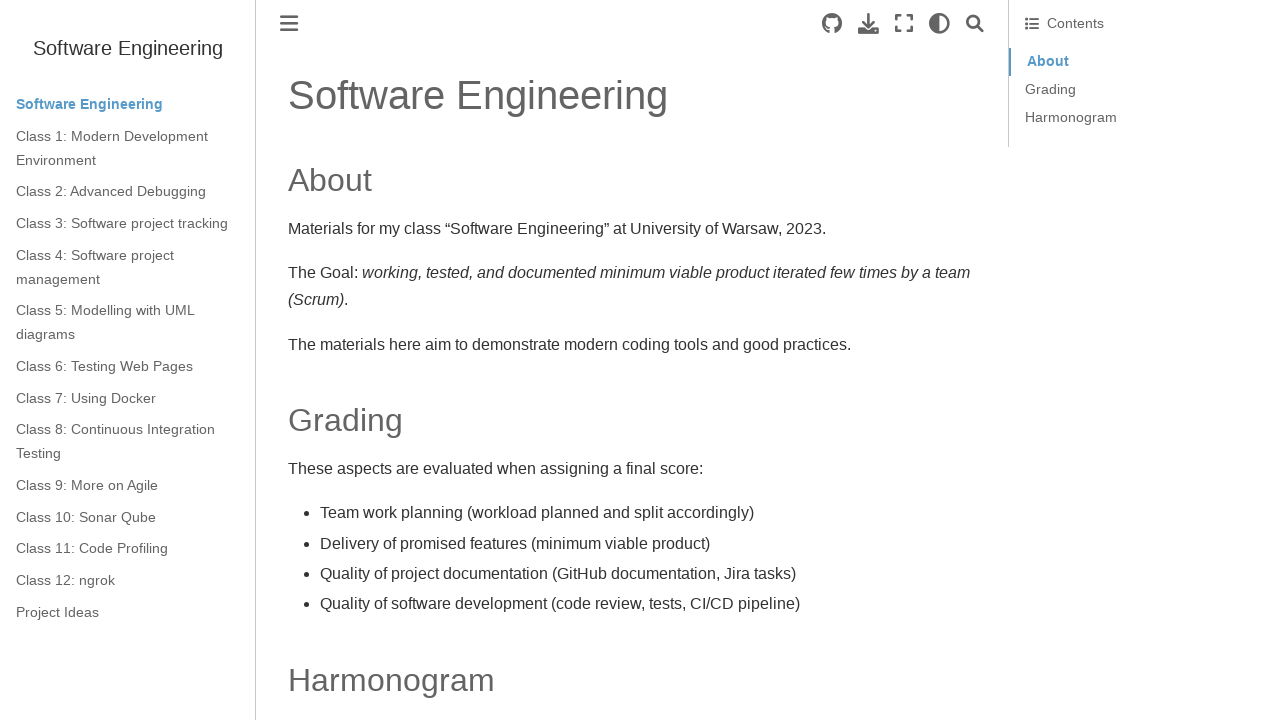

Clicked search button to open search interface at (975, 24) on .search-button
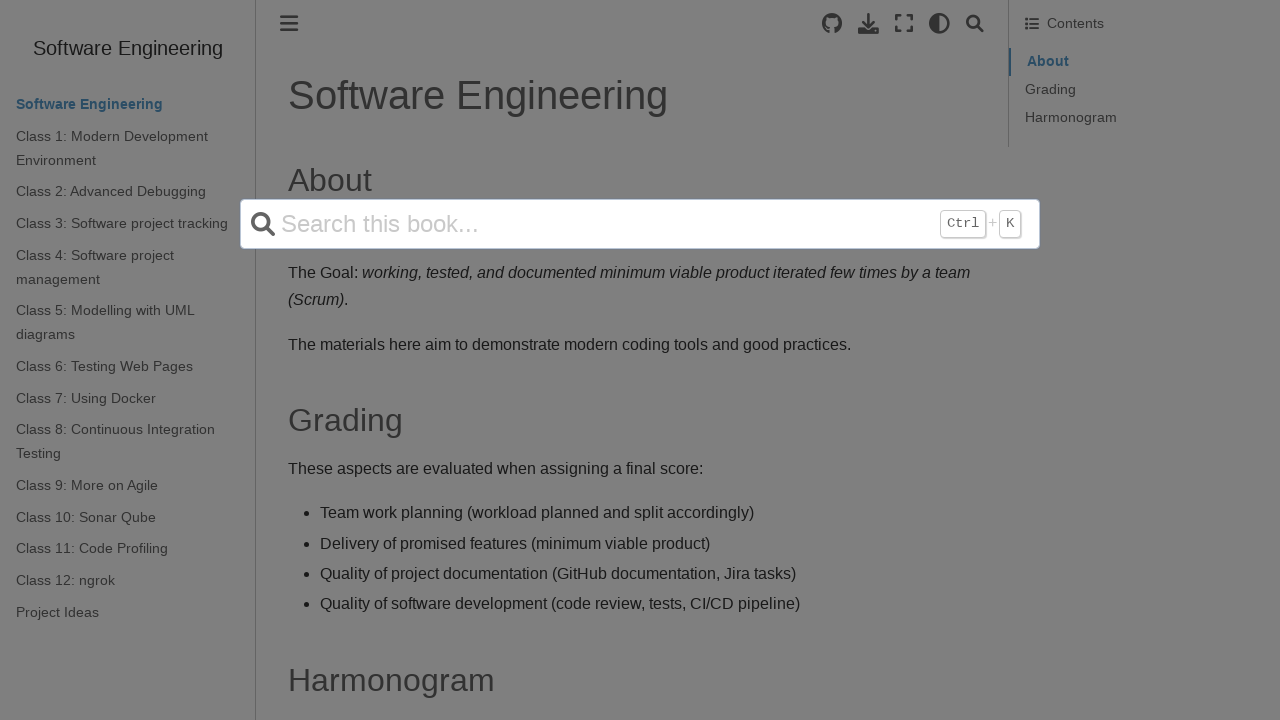

Filled search input with query 'UML' on input[name='q']
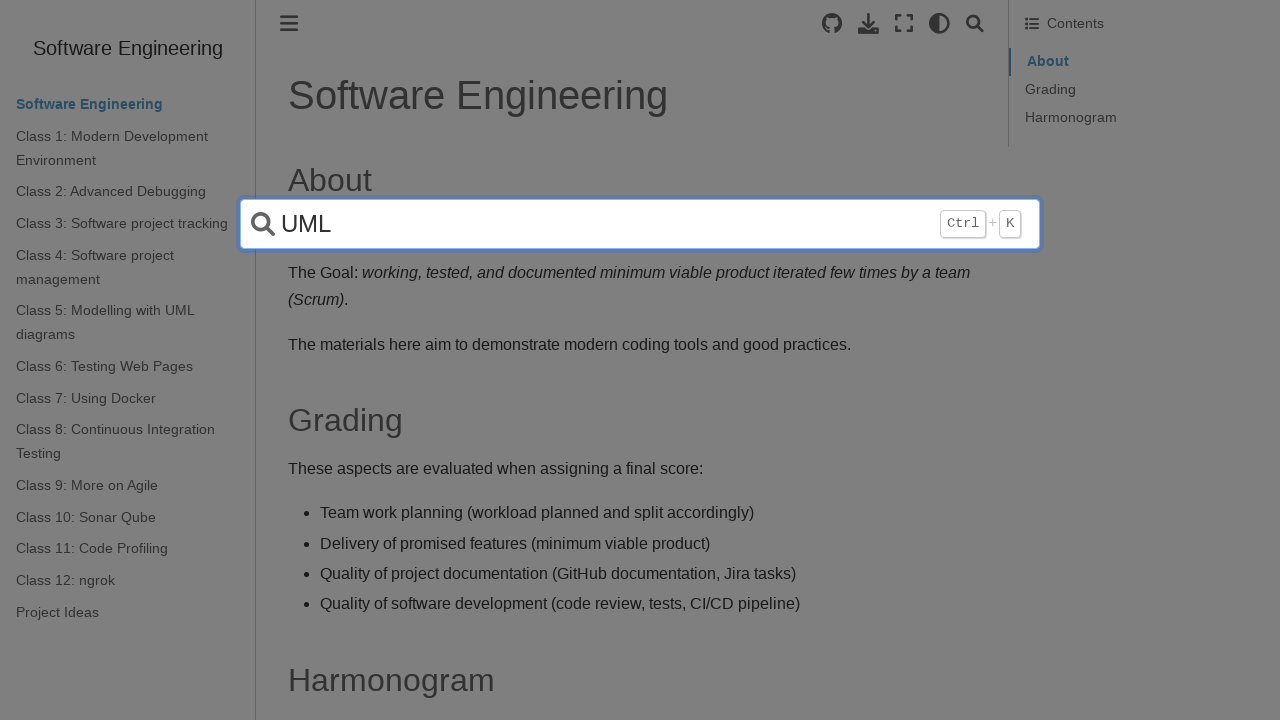

Pressed Enter to submit search query on input[name='q']
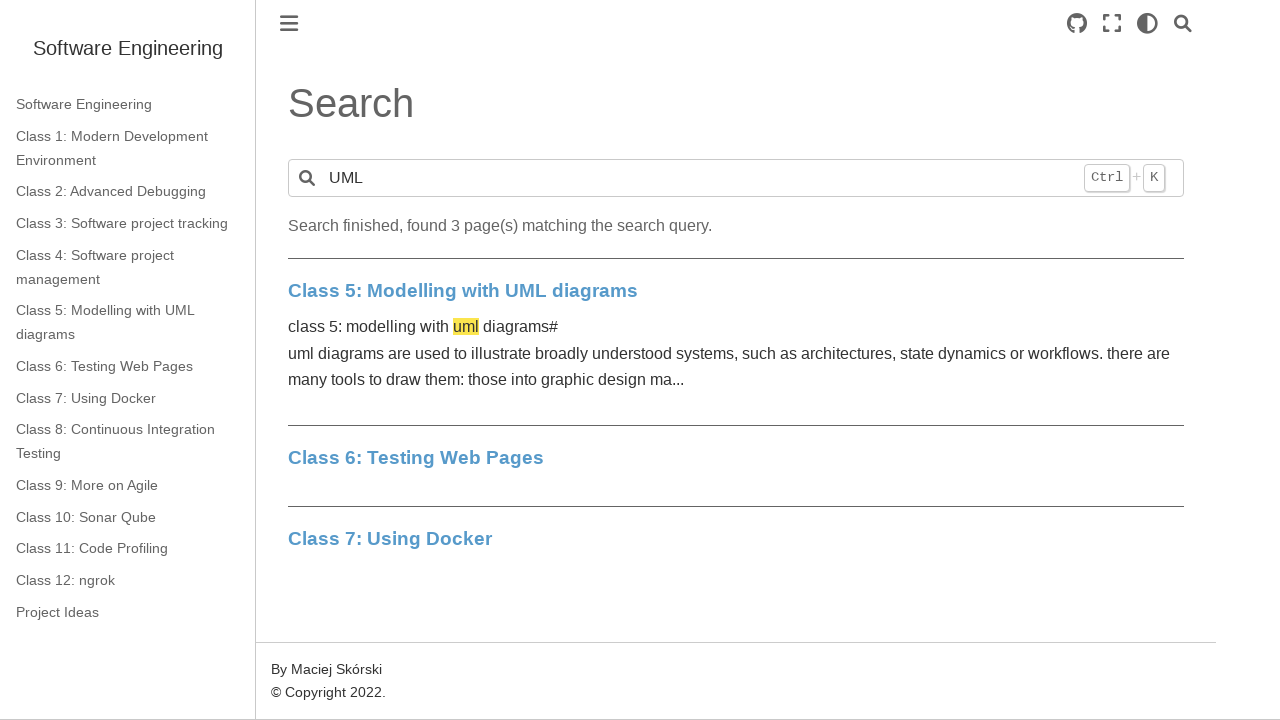

Waited for search results to load
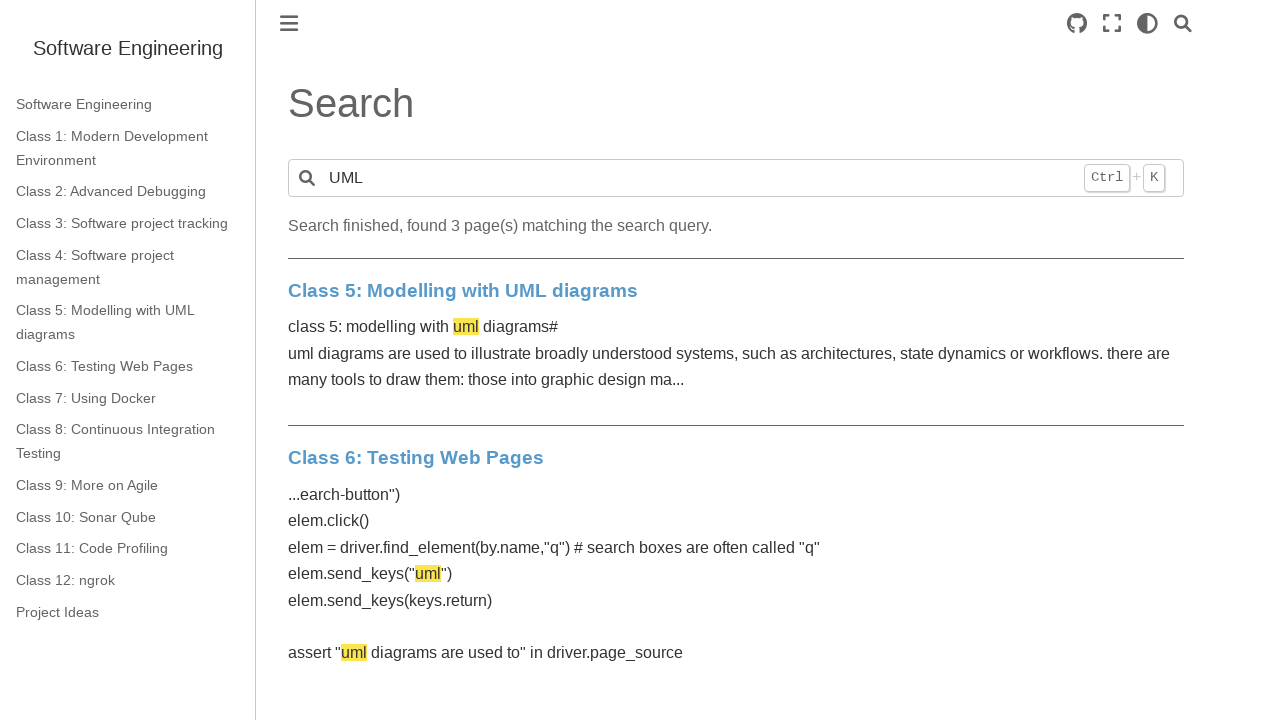

Verified that 'Modelling with UML diagrams' content appears in search results
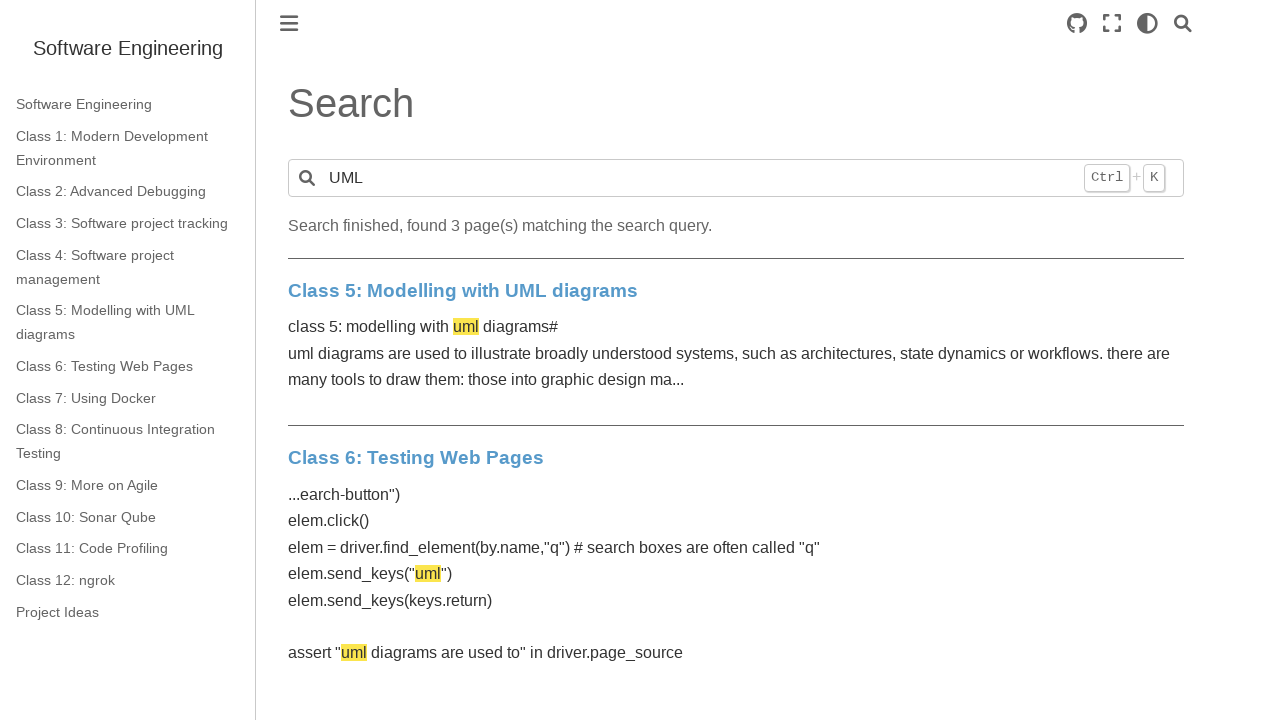

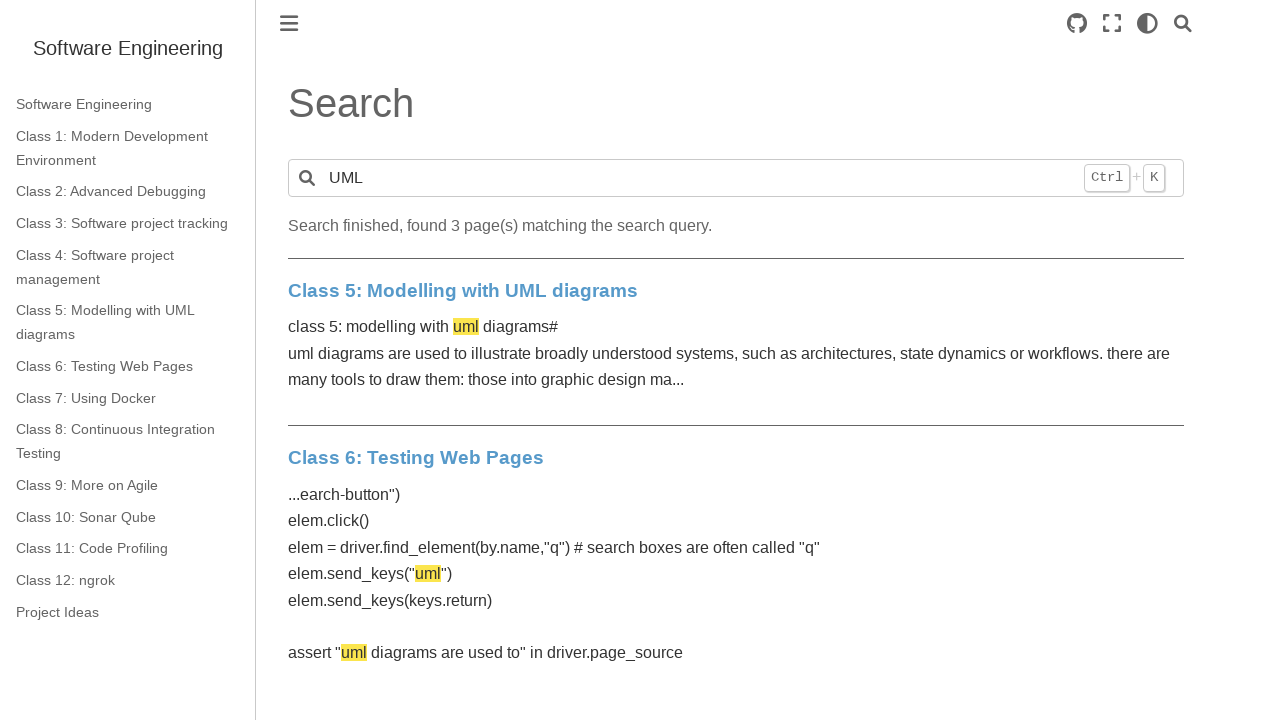